Navigates to Rahul Shetty Academy website and verifies the page loads by checking the title.

Starting URL: https://rahulshettyacademy.com/

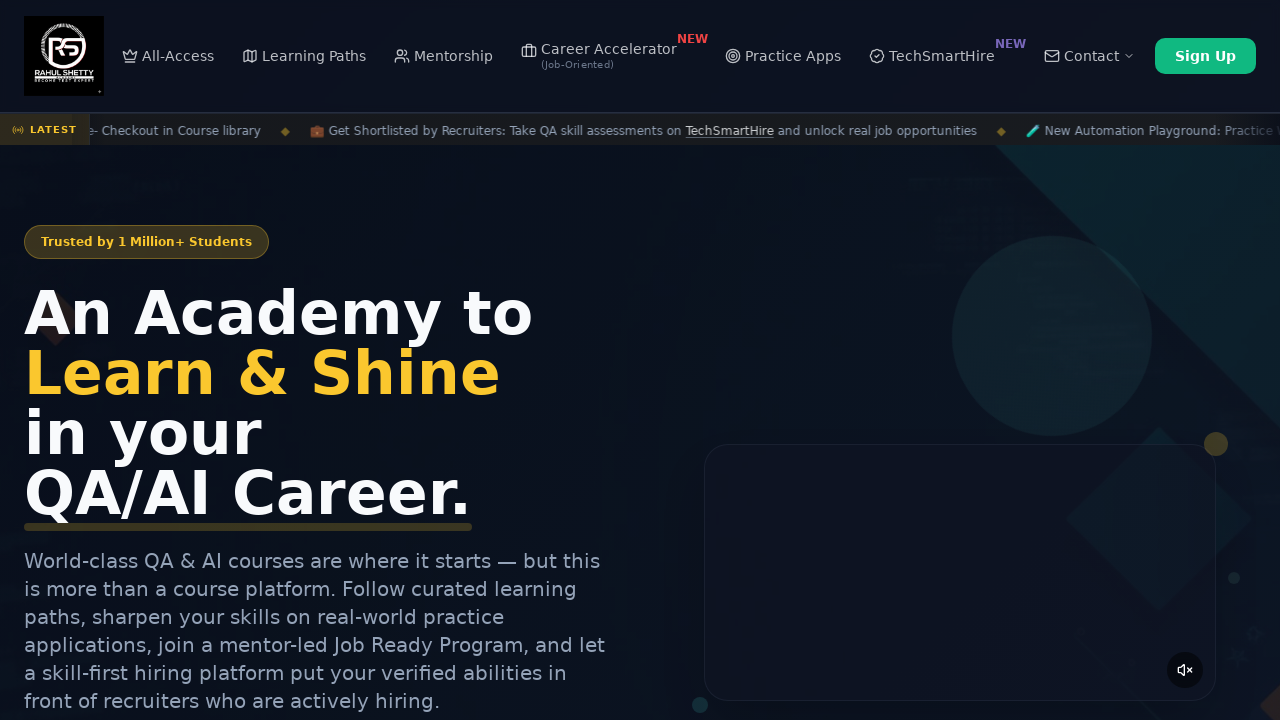

Waited for page to load - DOM content loaded
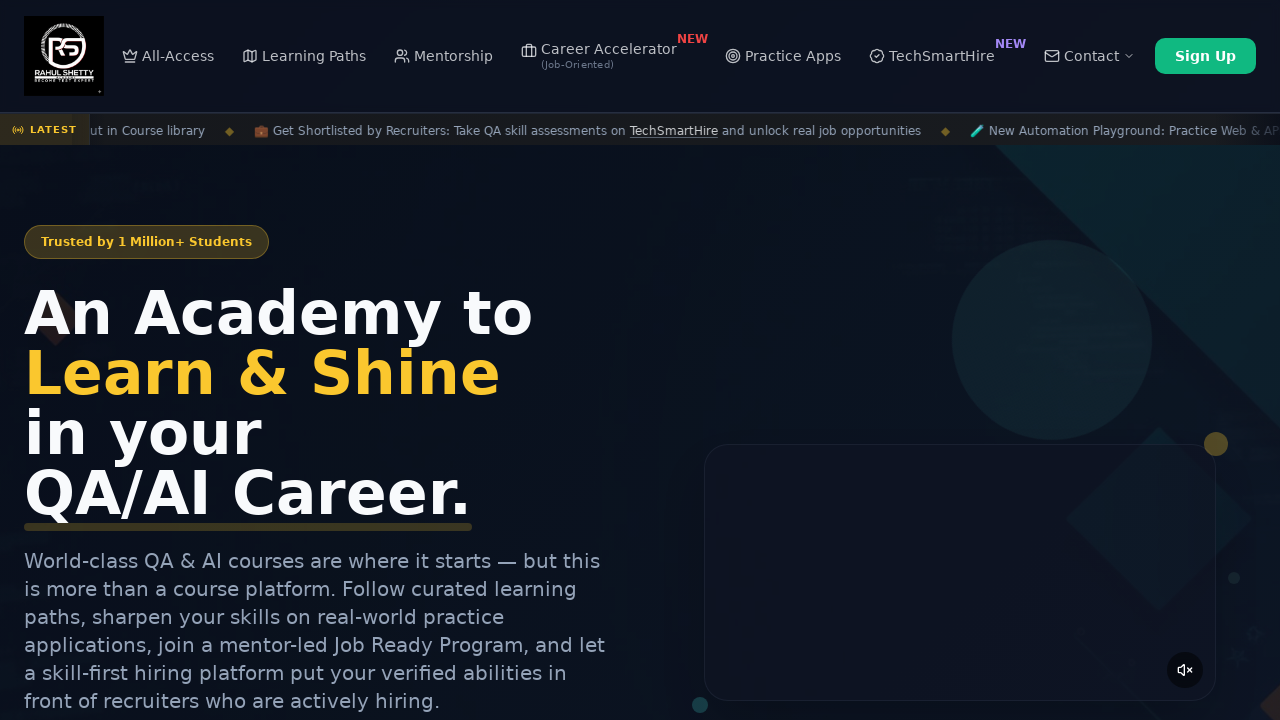

Retrieved page title: 'Rahul Shetty Academy | QA Automation, Playwright, AI Testing & Online Training'
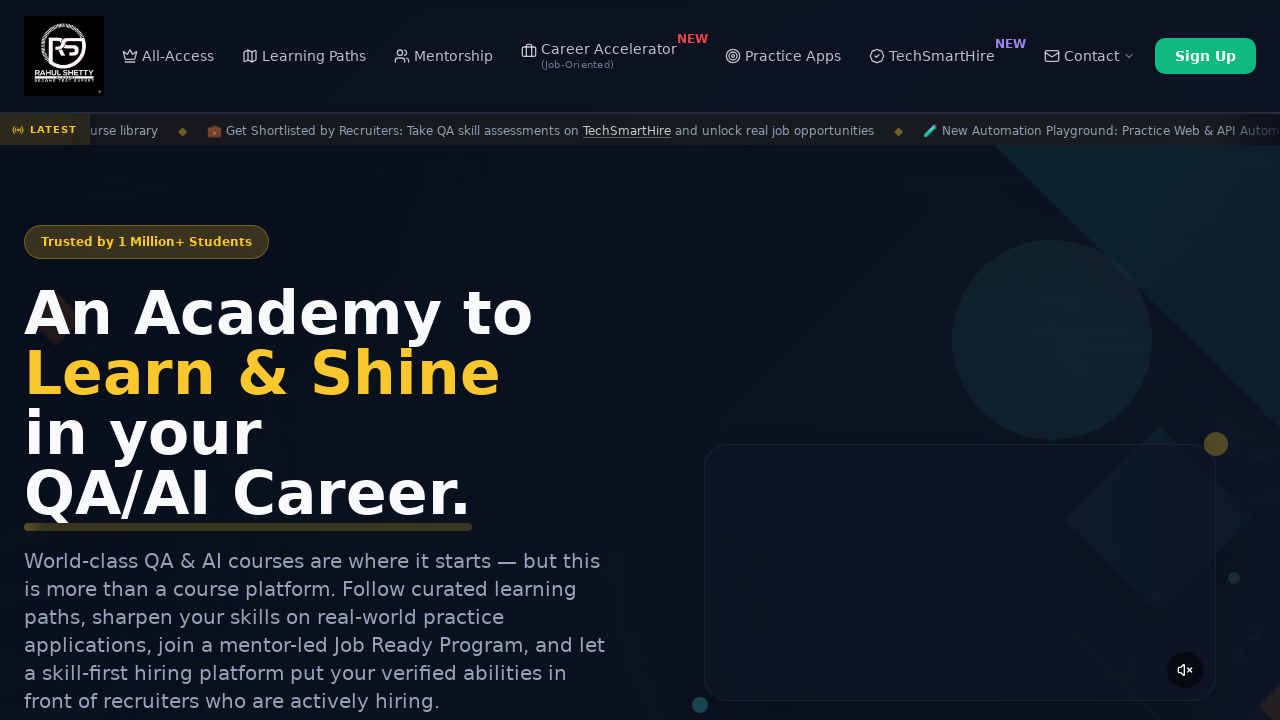

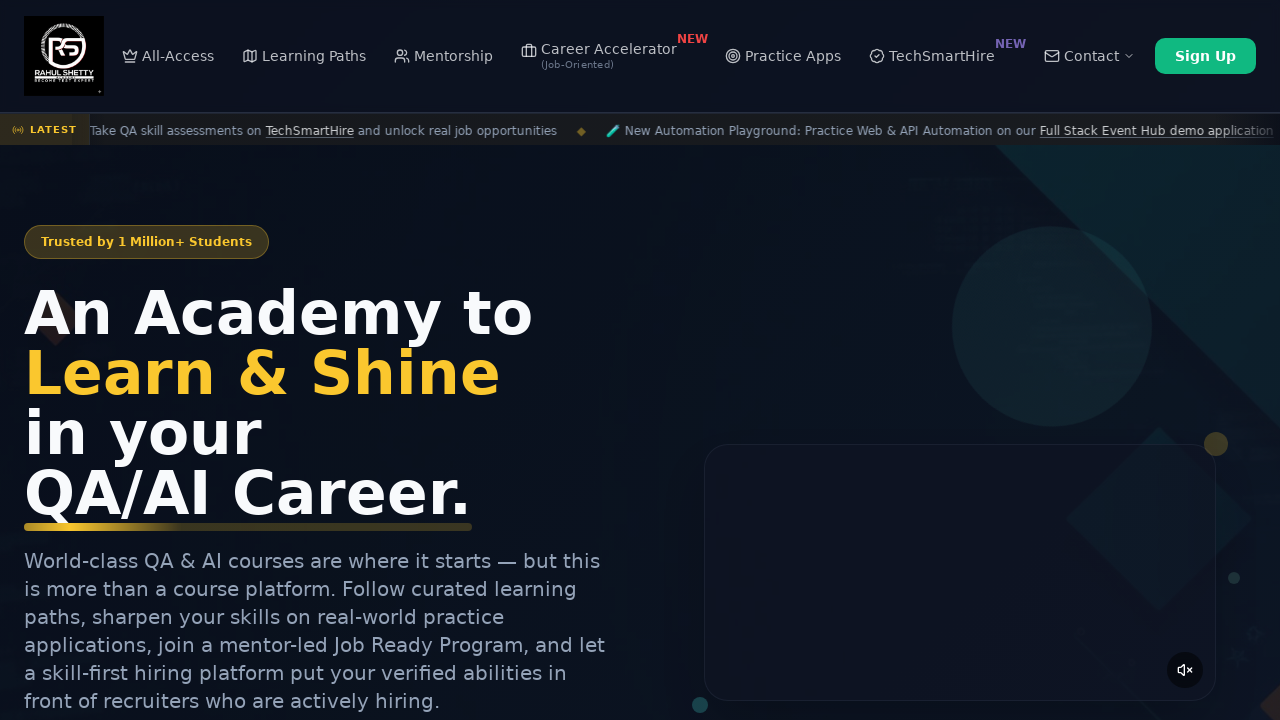